Checks if the Getting Started button is clickable on the WebdriverIO homepage

Starting URL: https://webdriver.io

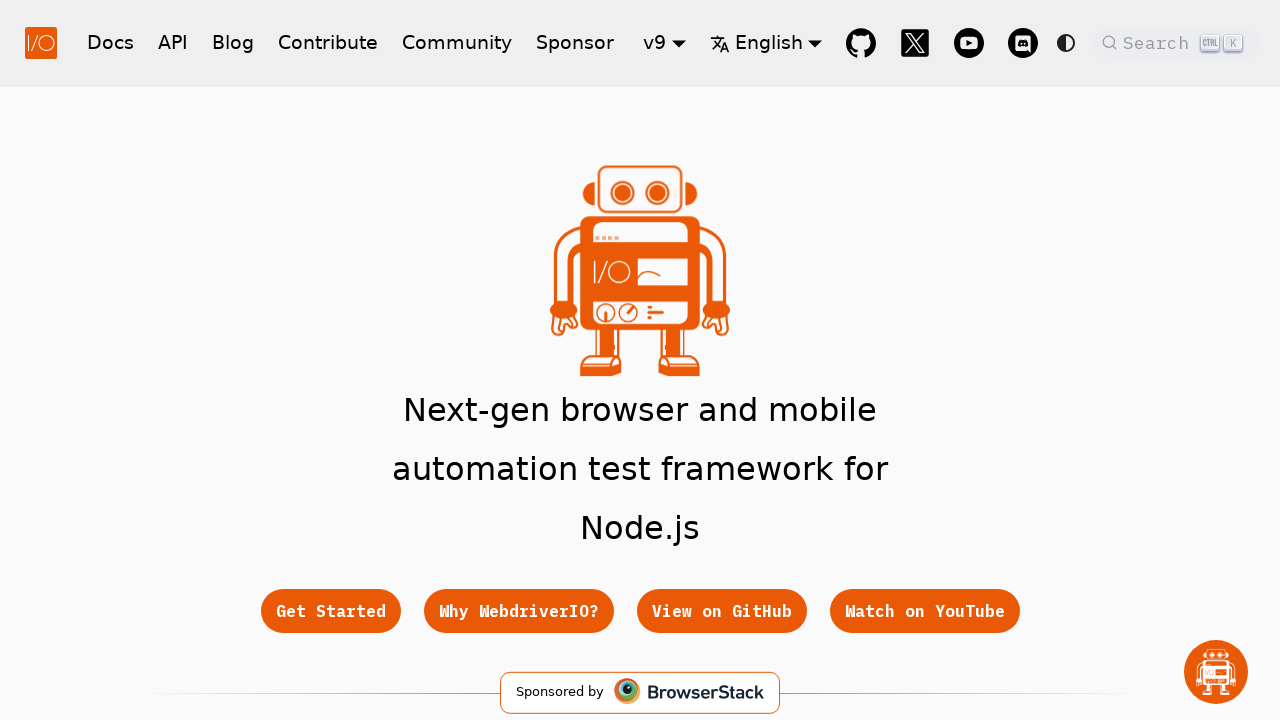

Getting Started button is visible on WebdriverIO homepage
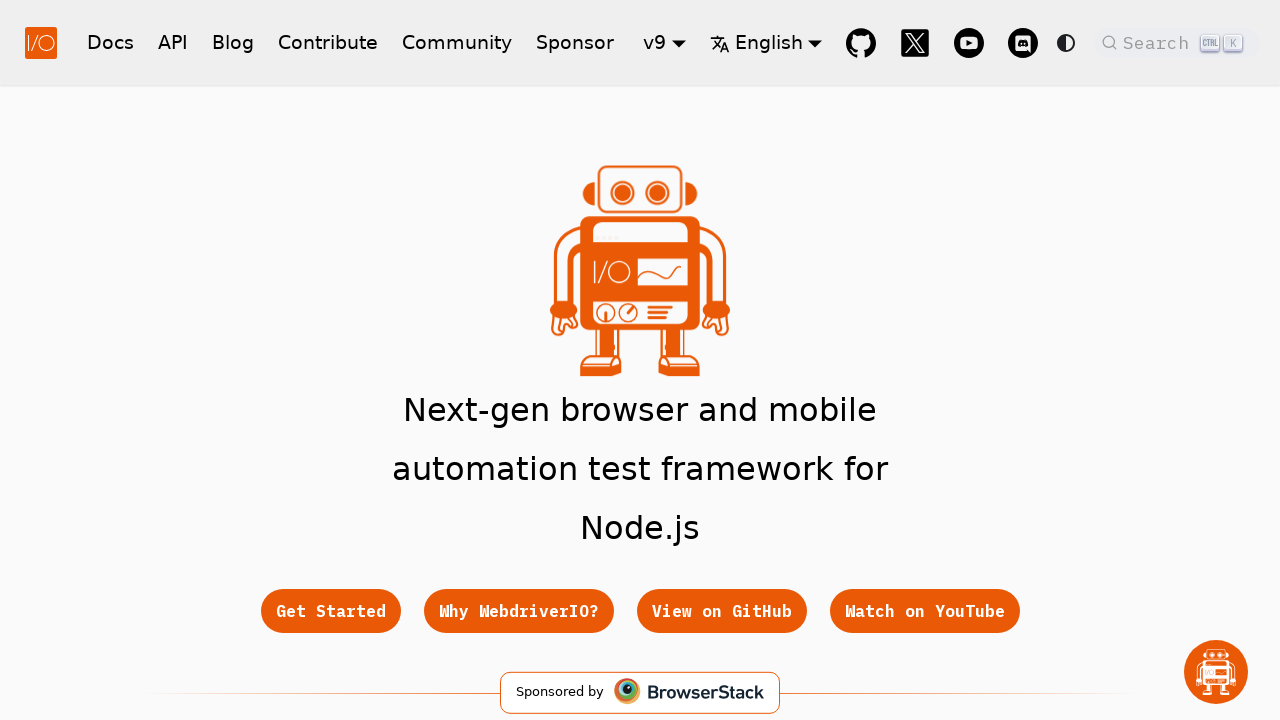

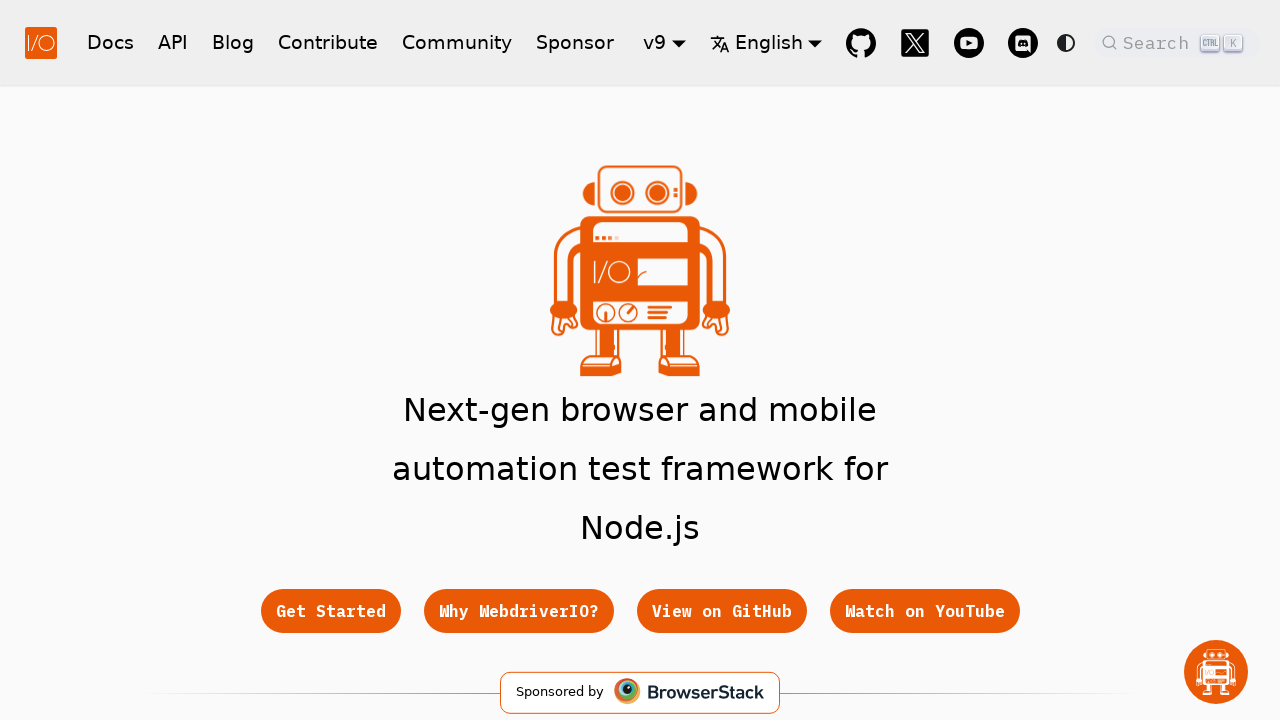